Searches for BMC firmware files on SuperMicro support page by entering a motherboard model in the search field

Starting URL: https://www.supermicro.com/support/resources/bios_ipmi.php?type=BMC

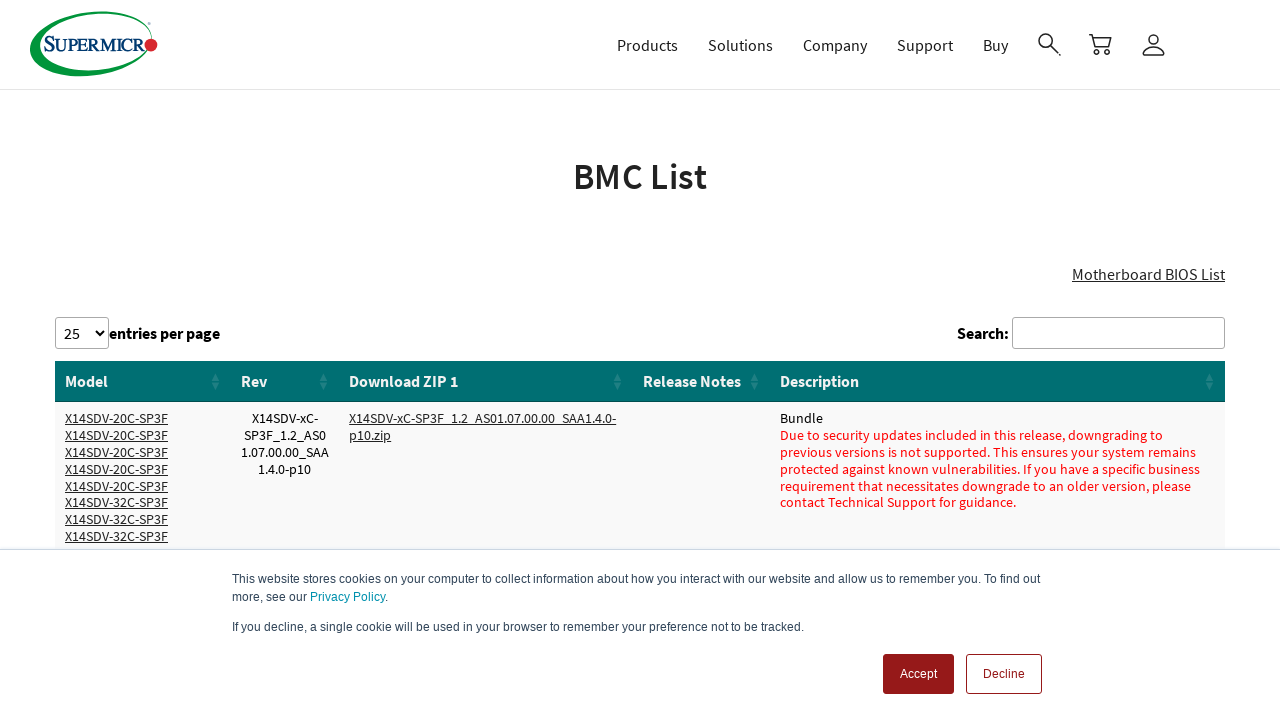

Located BMC search input field on SuperMicro support page
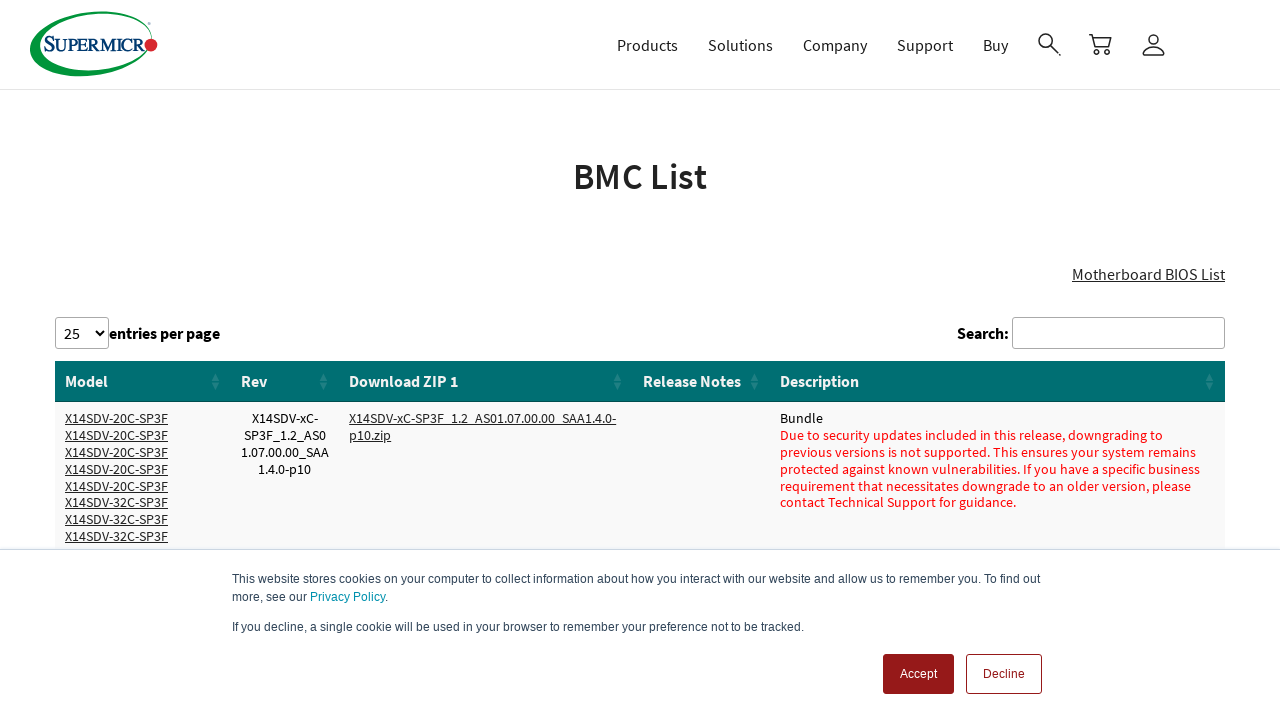

Entered motherboard model 'X10SLL-F' in search field on xpath=//input[@type="search" and @aria-controls="DataTables_Table_0"]
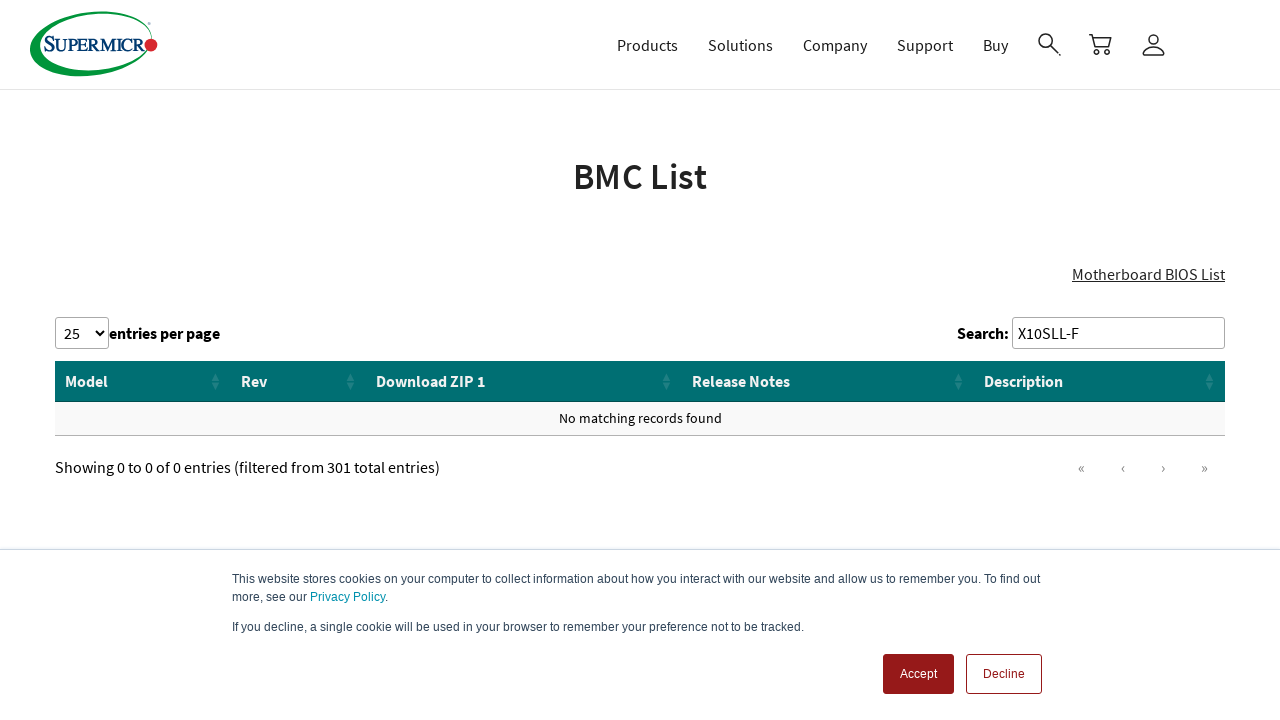

Waited for BMC firmware search results to load
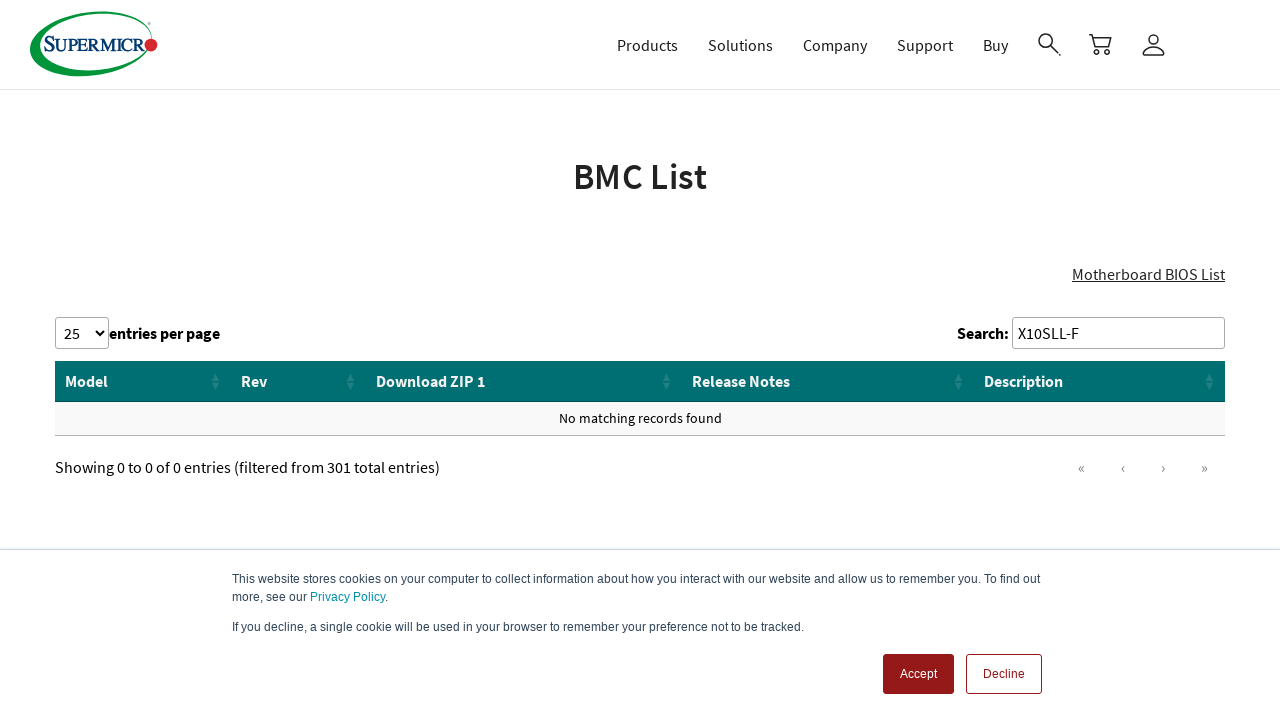

Located all firmware download links in search results
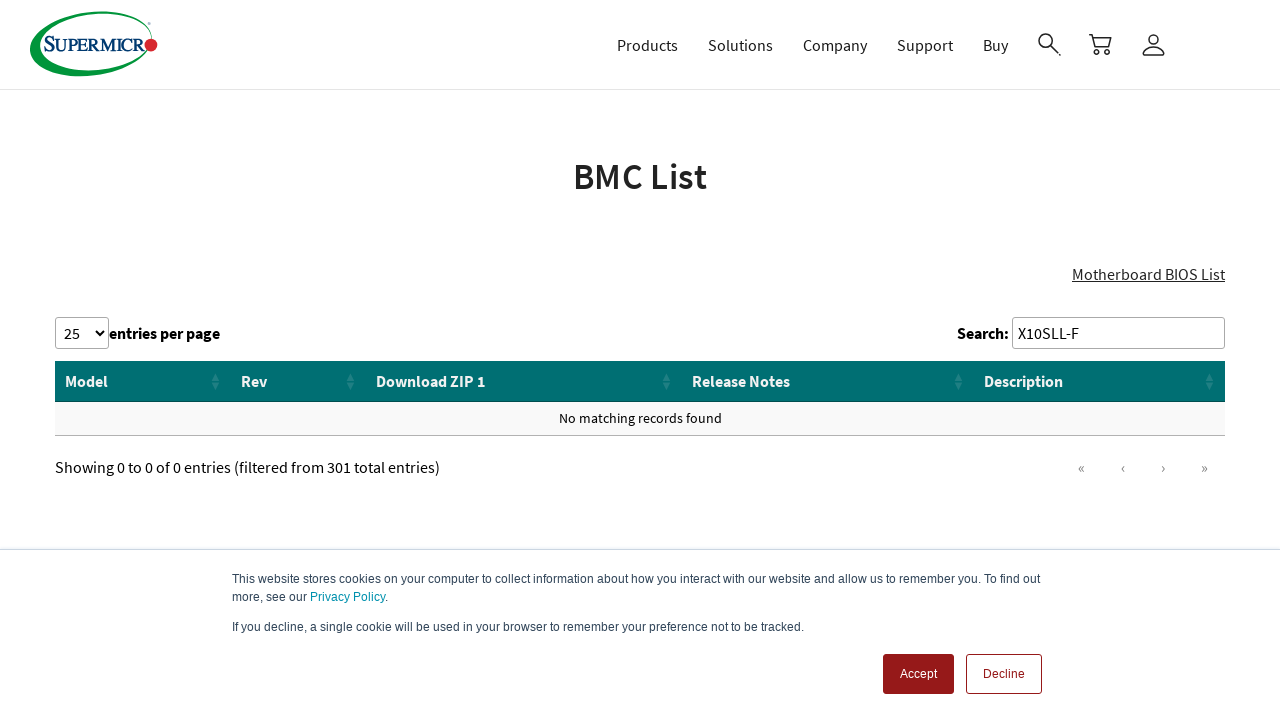

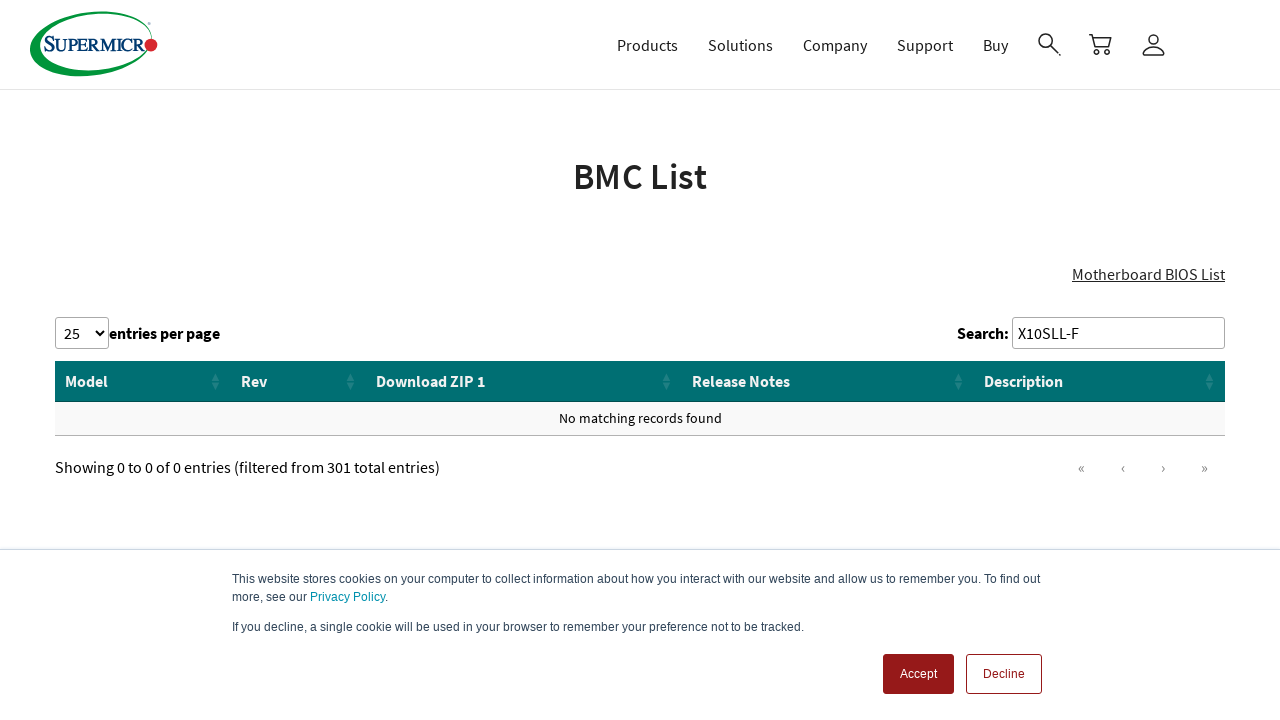